Tests drag and drop functionality by dragging an element from source to target on the jQuery UI demo page

Starting URL: http://jqueryui.com/droppable/

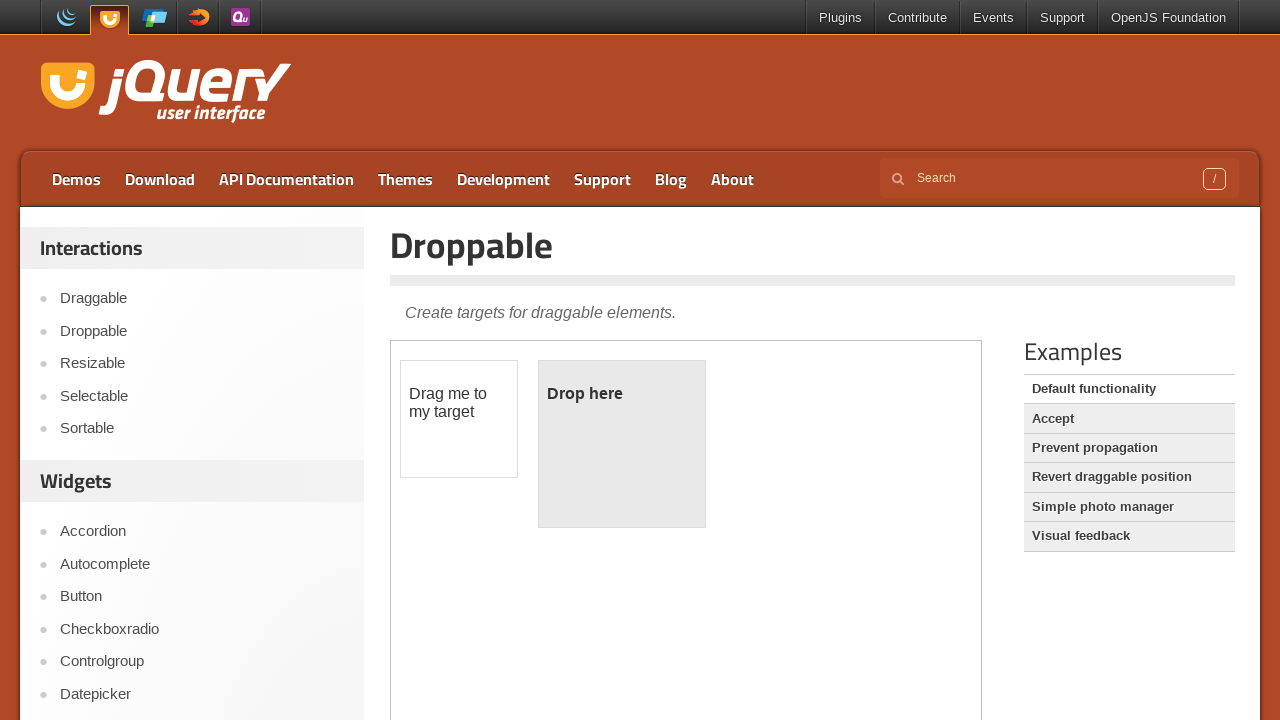

Located iframe containing drag and drop demo
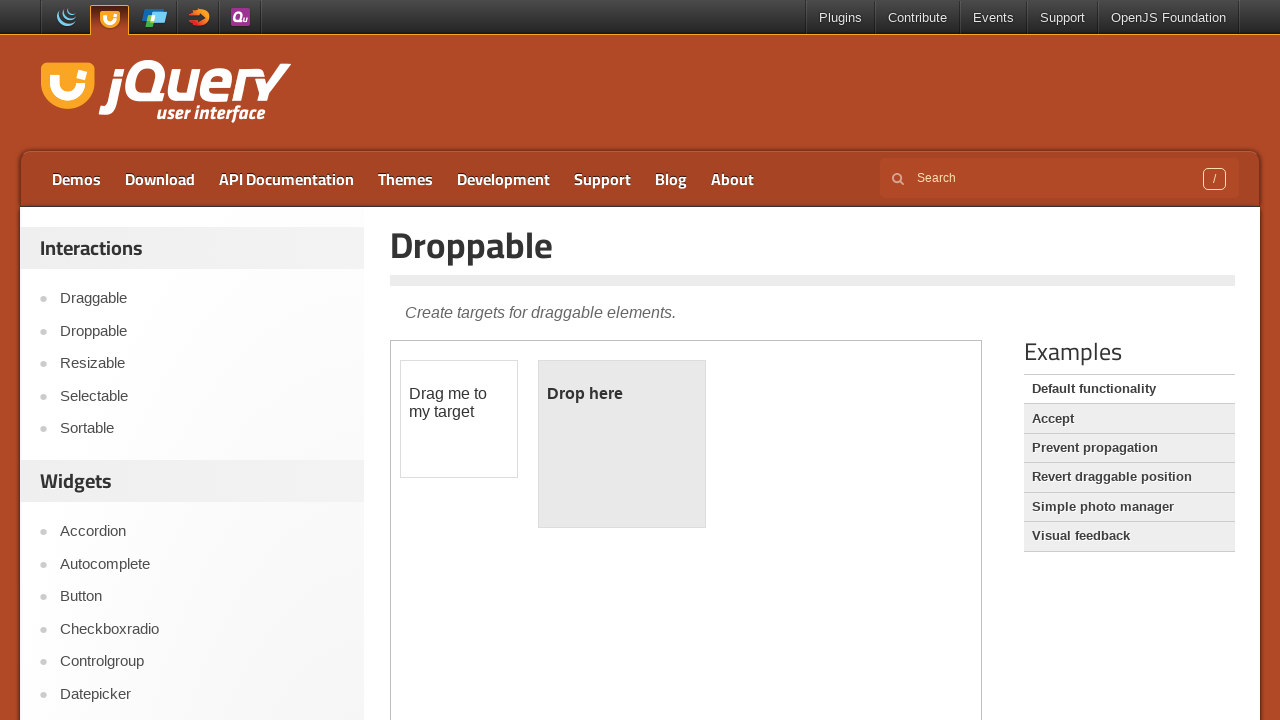

Located draggable source element
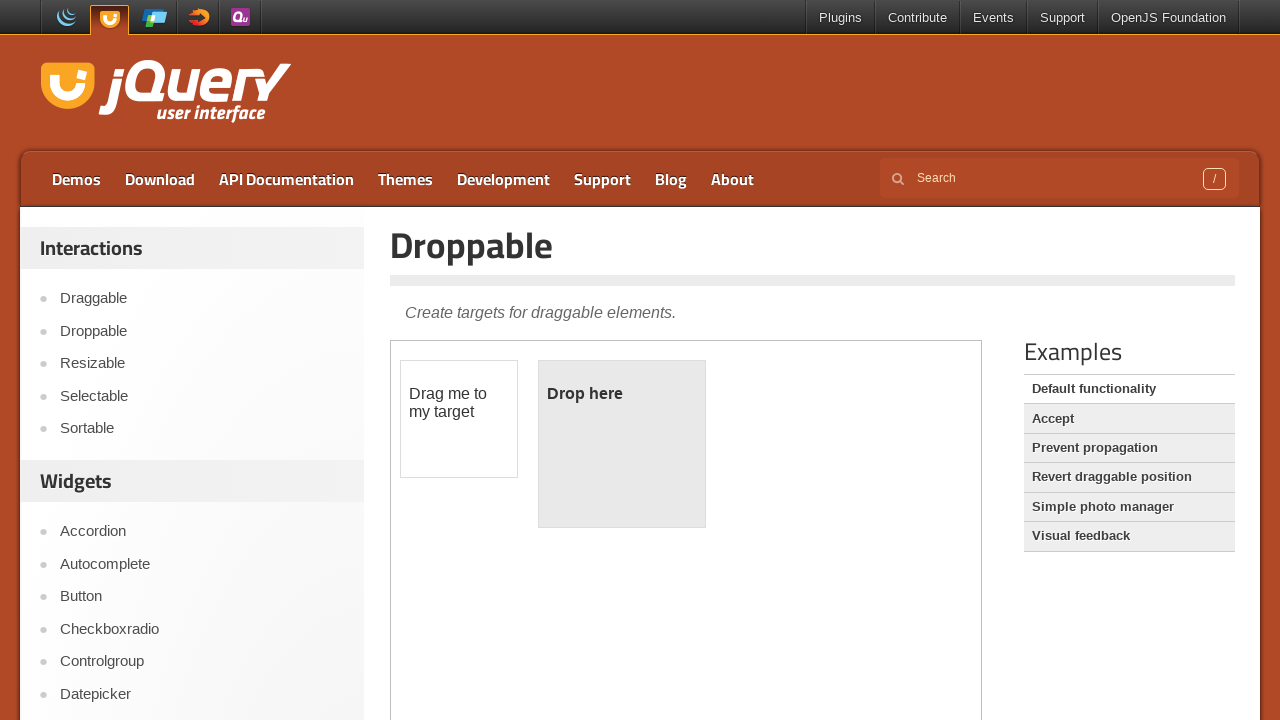

Located droppable target element
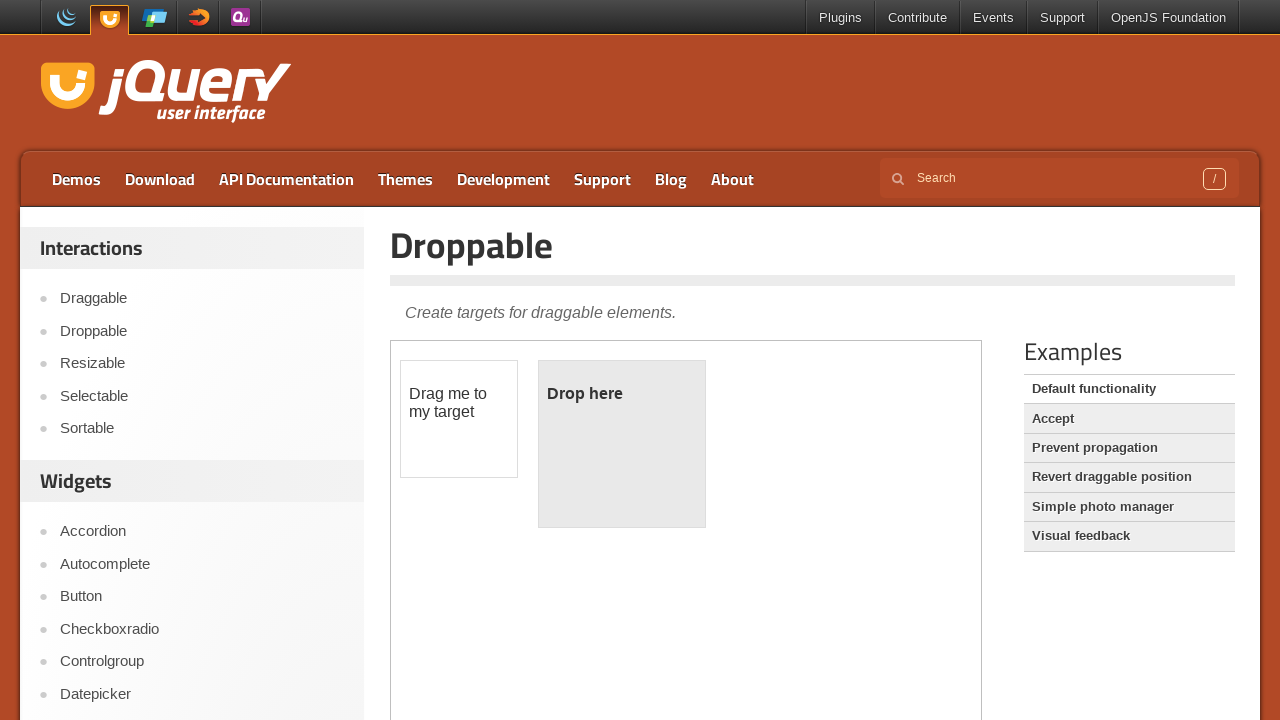

Dragged element from source to target at (622, 444)
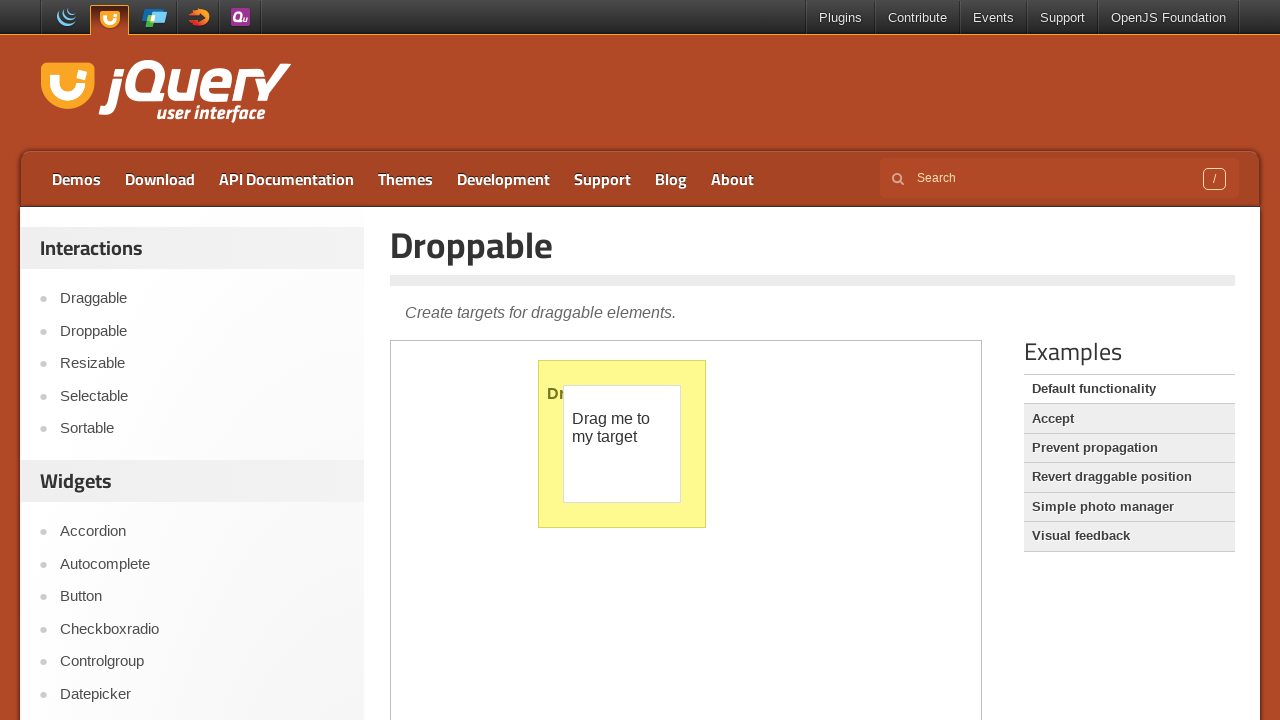

Waited 3 seconds to observe drag and drop result
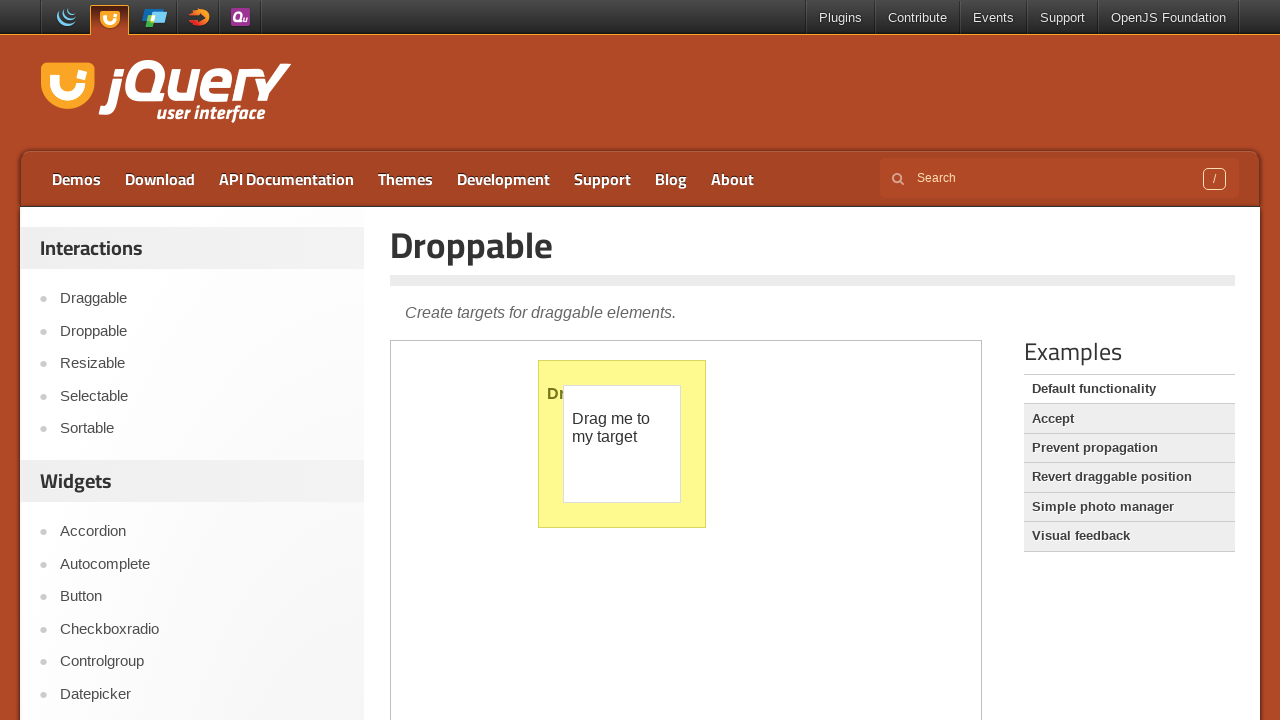

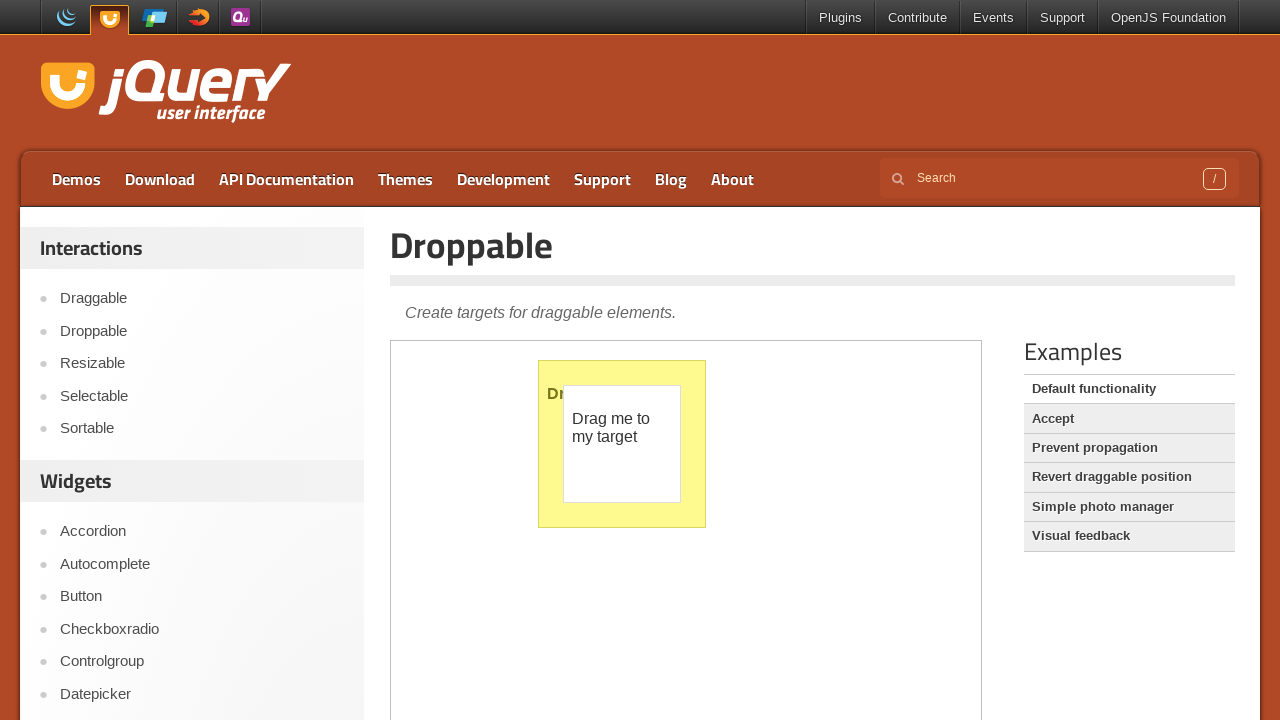